Tests clicking a button that may move or change during the click action on the UI Testing Playground click challenge page.

Starting URL: http://www.uitestingplayground.com/click

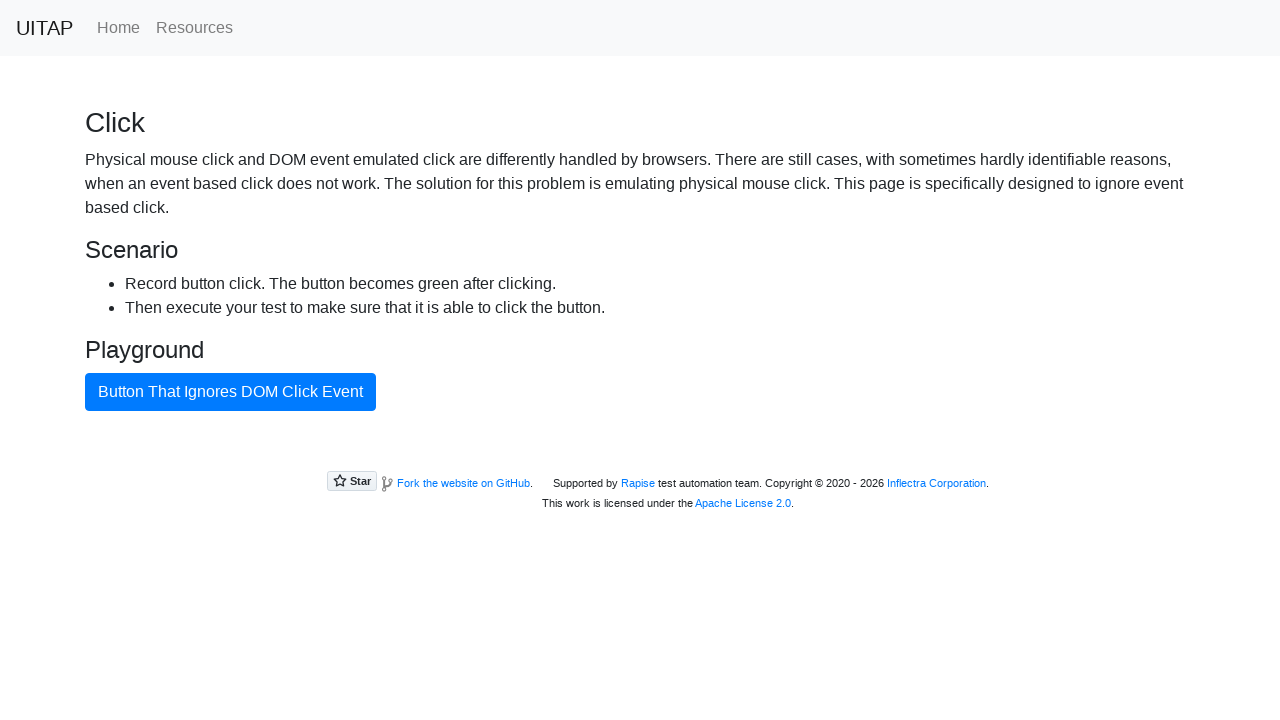

Navigated to UI Testing Playground click challenge page
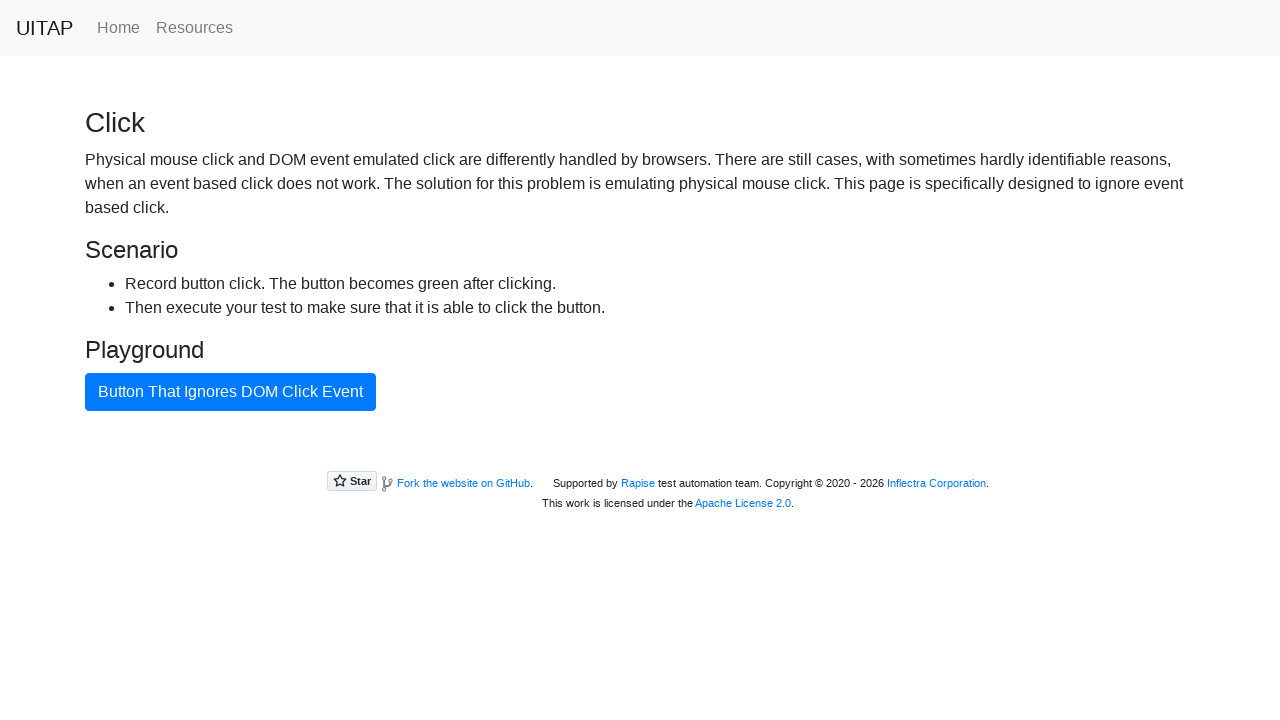

Clicked the bad button that moves during click action at (230, 392) on #badButton
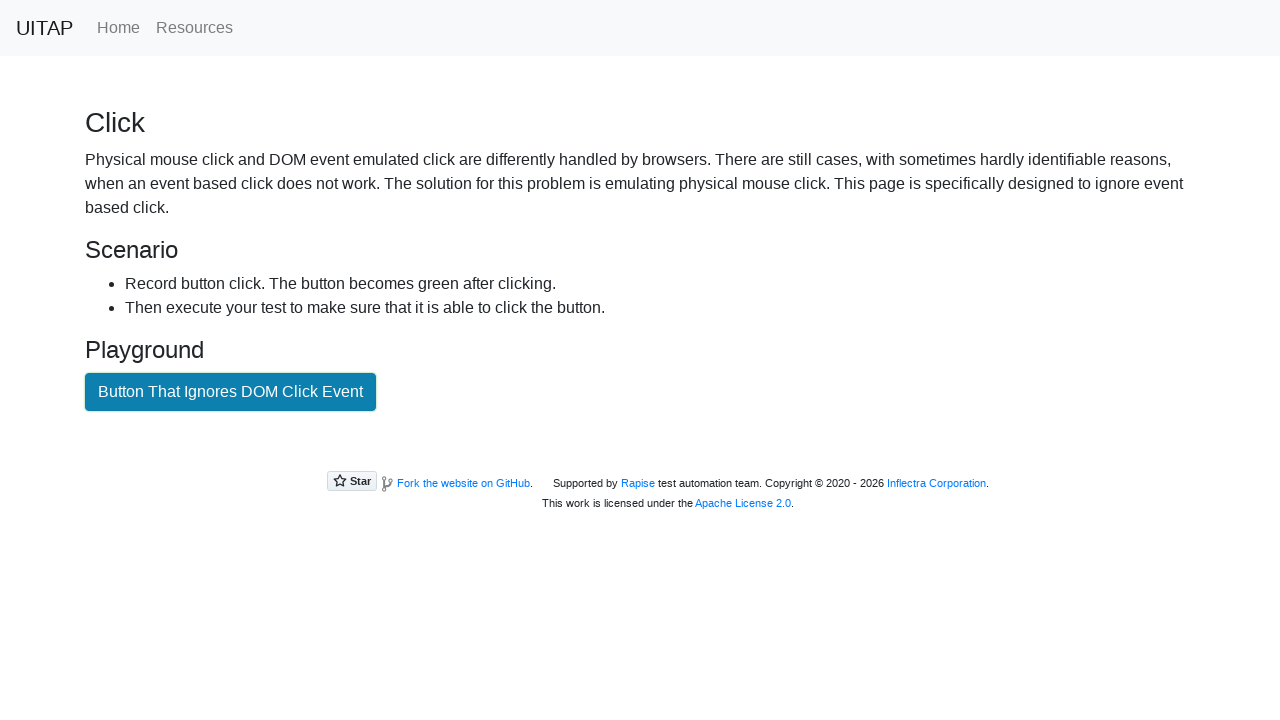

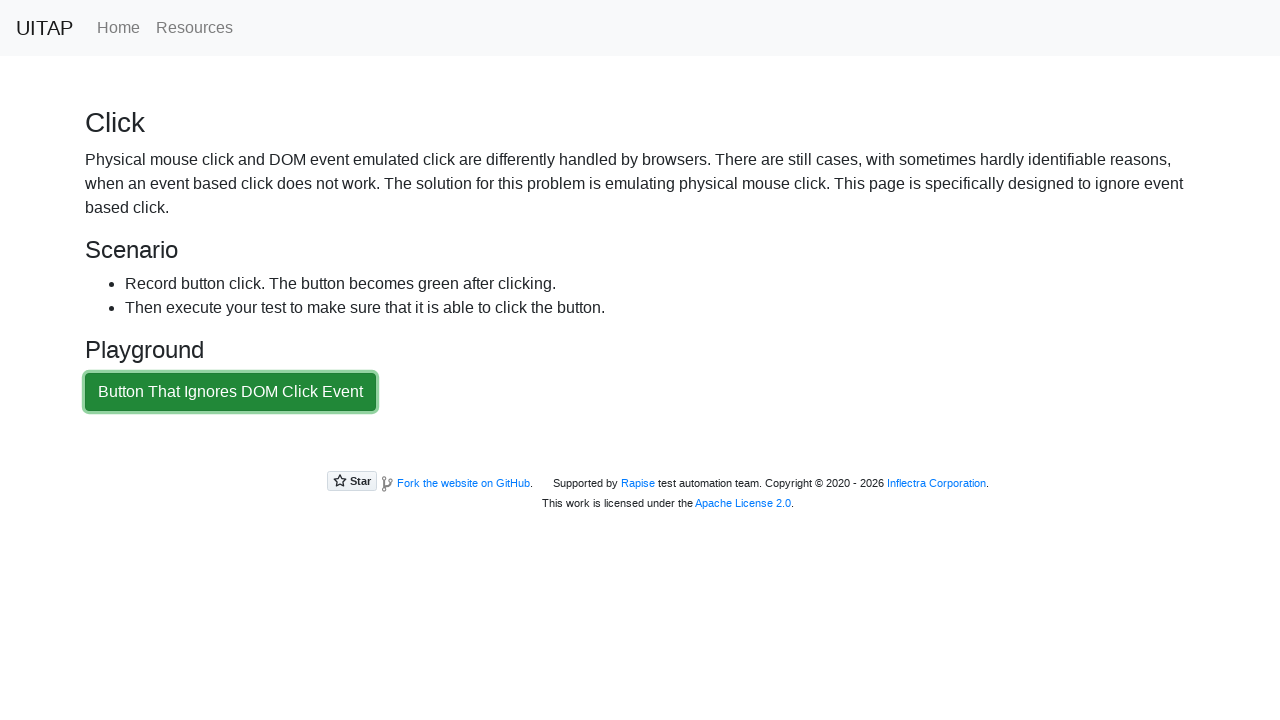